Tests dynamic controls by clicking Remove/Add buttons to toggle checkbox visibility and Enable/Disable buttons to toggle input field state.

Starting URL: https://the-internet.herokuapp.com/dynamic_controls

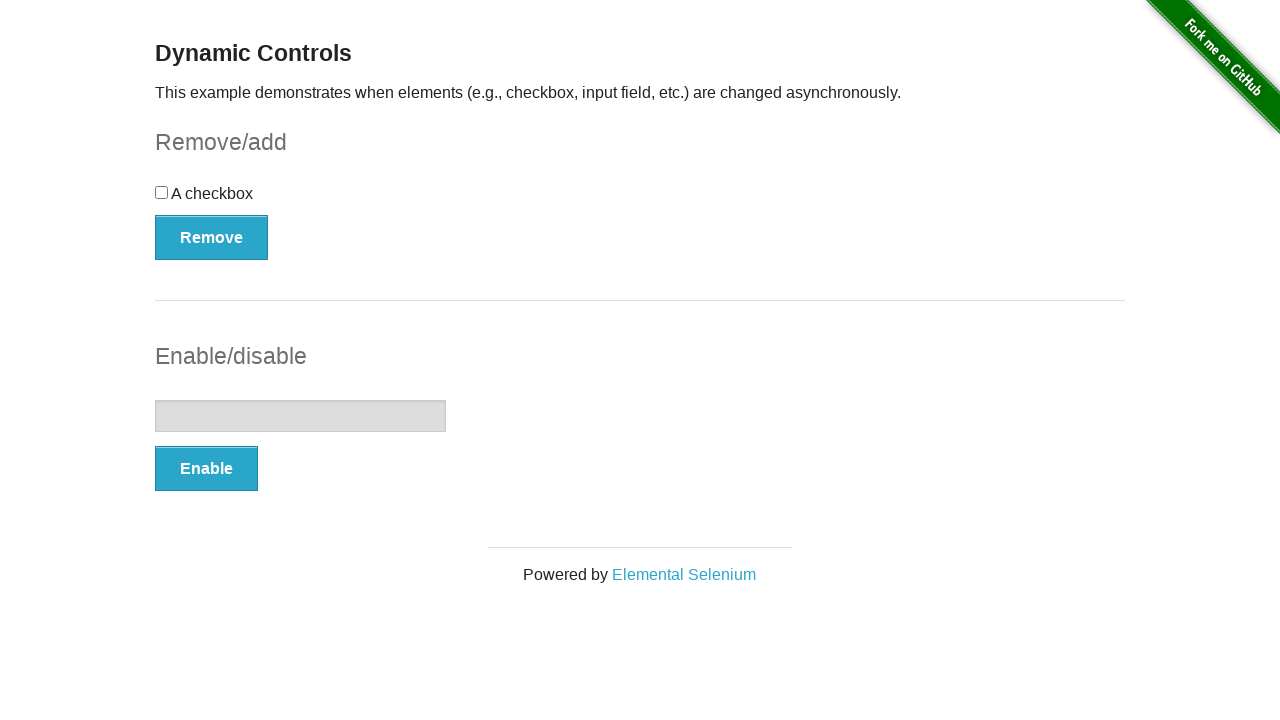

Page loaded and Dynamic Controls heading is visible
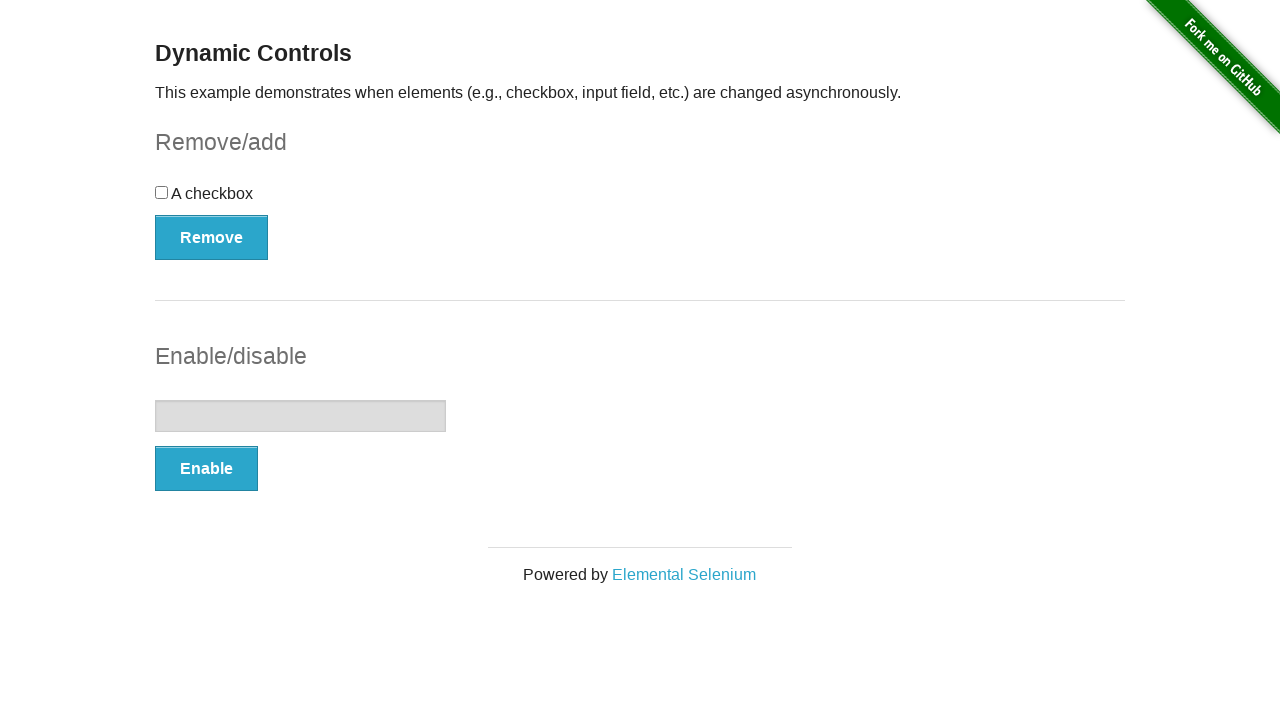

Clicked Remove button to toggle checkbox visibility off at (212, 237) on xpath=//button[contains(text(),'Remove')]
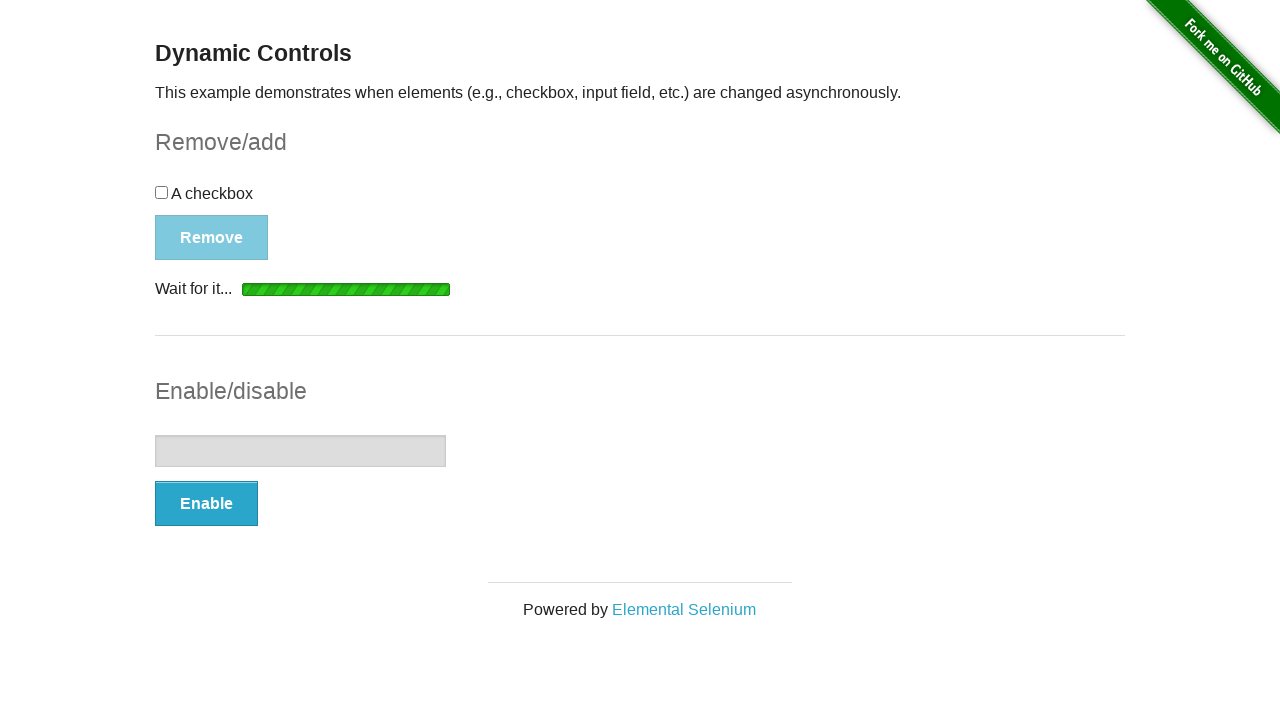

Add button appeared after removing checkbox
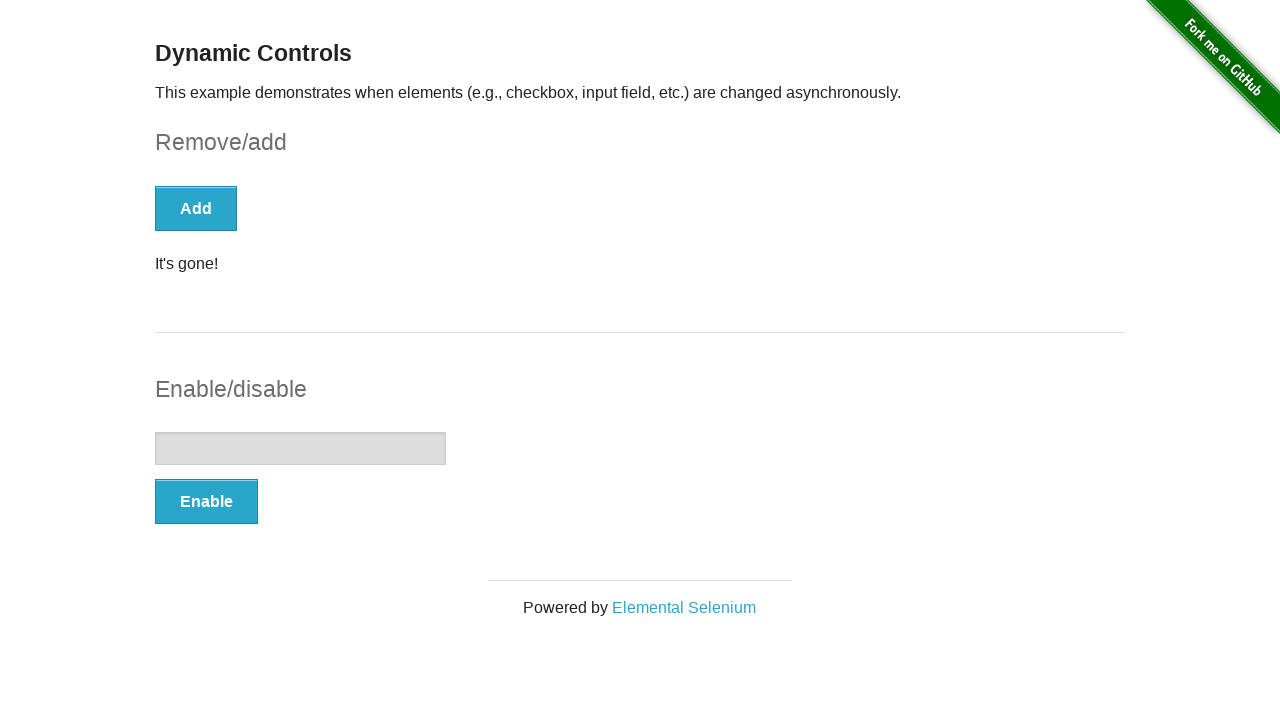

Clicked Add button to toggle checkbox visibility on at (196, 208) on xpath=//button[contains(text(),'Add')]
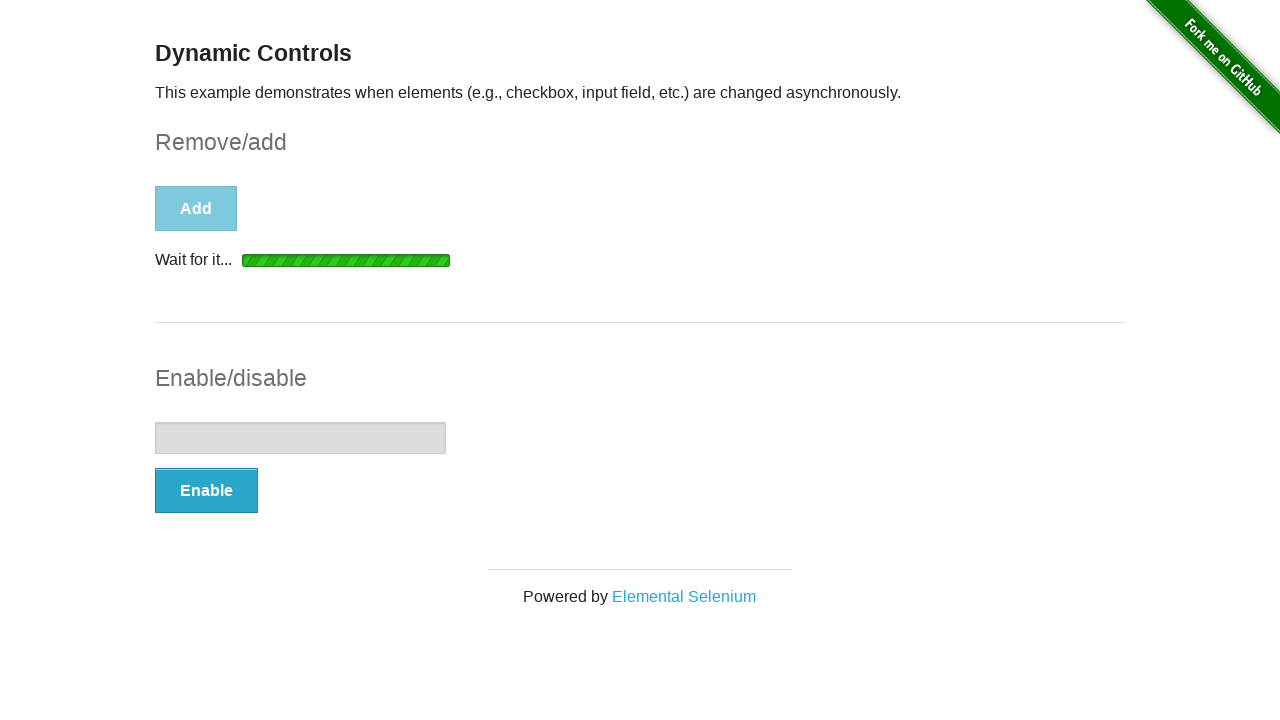

Remove button appeared after adding checkbox back
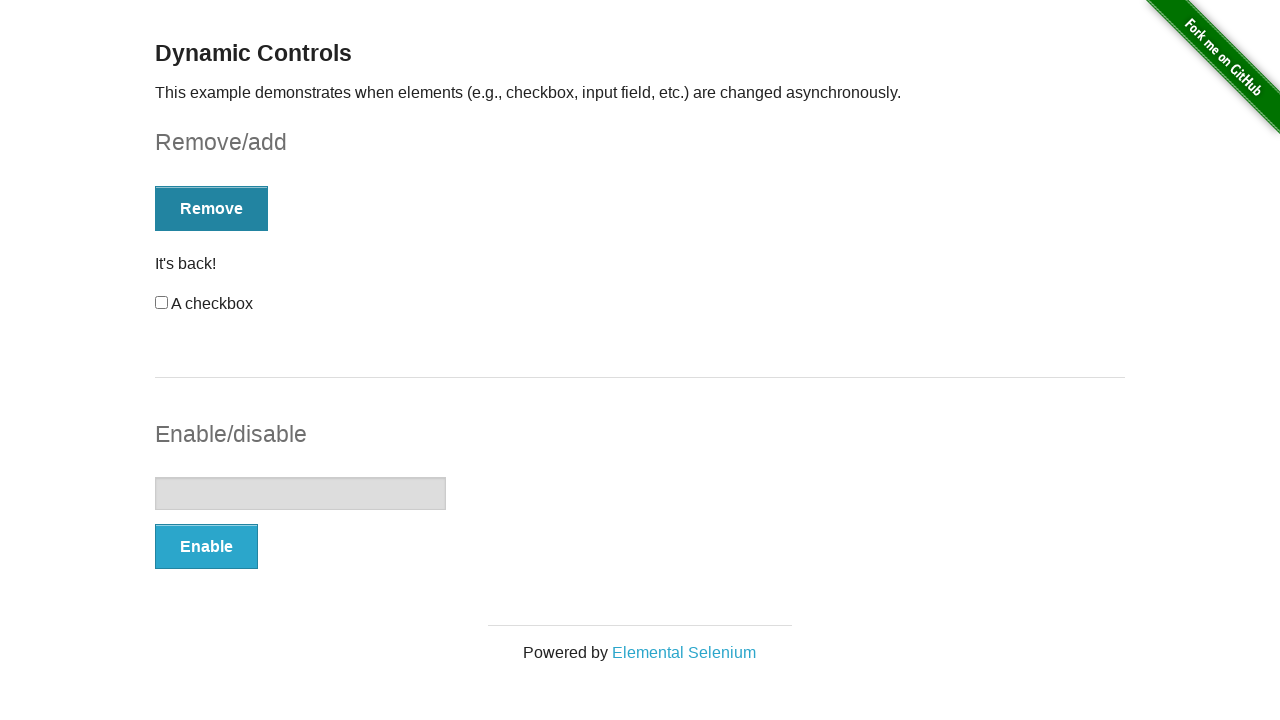

Clicked Enable button to enable input field at (206, 546) on xpath=//button[contains(text(),'Enable')]
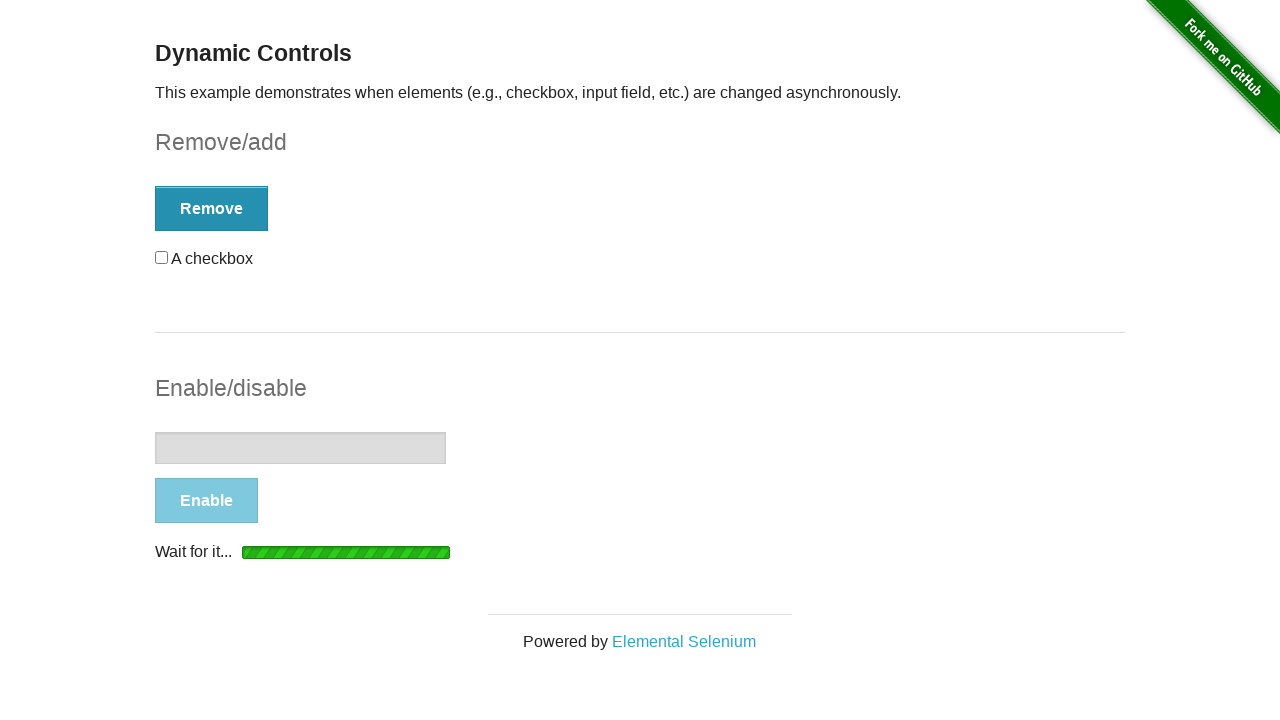

Disable button appeared after enabling input field
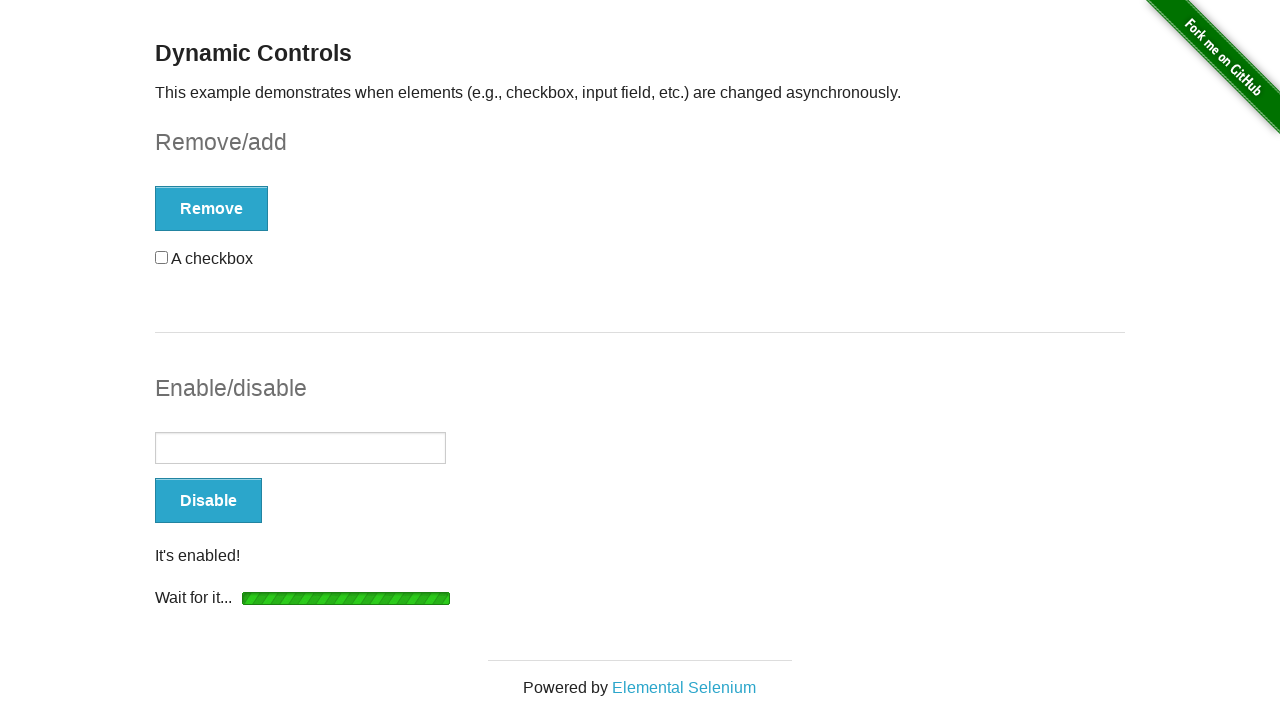

Clicked Disable button to disable input field at (208, 501) on xpath=//button[contains(text(),'Disable')]
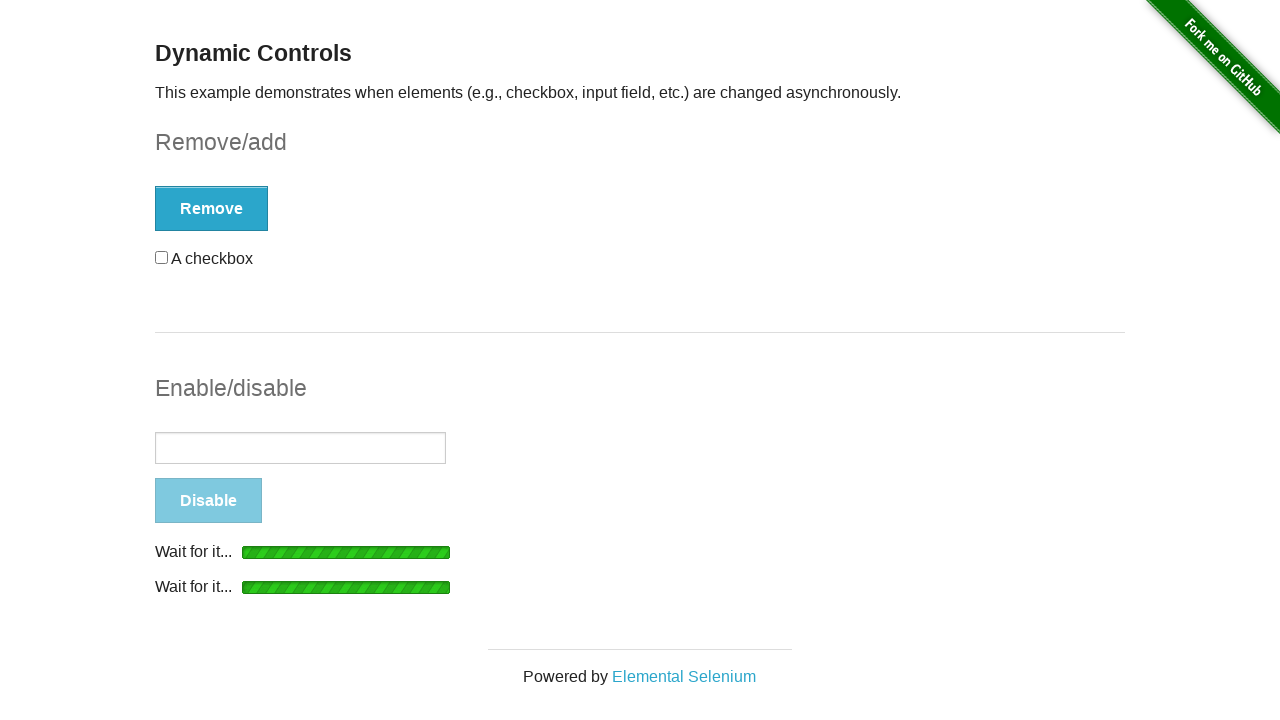

Enable button appeared after disabling input field
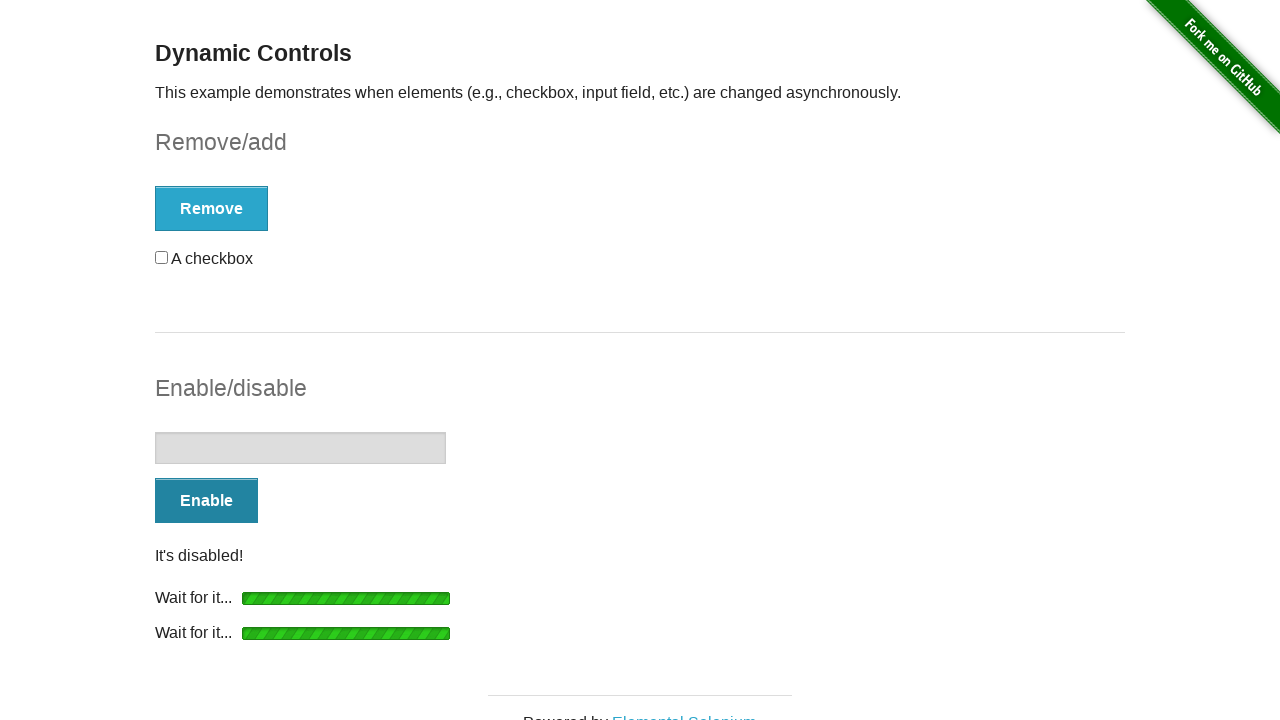

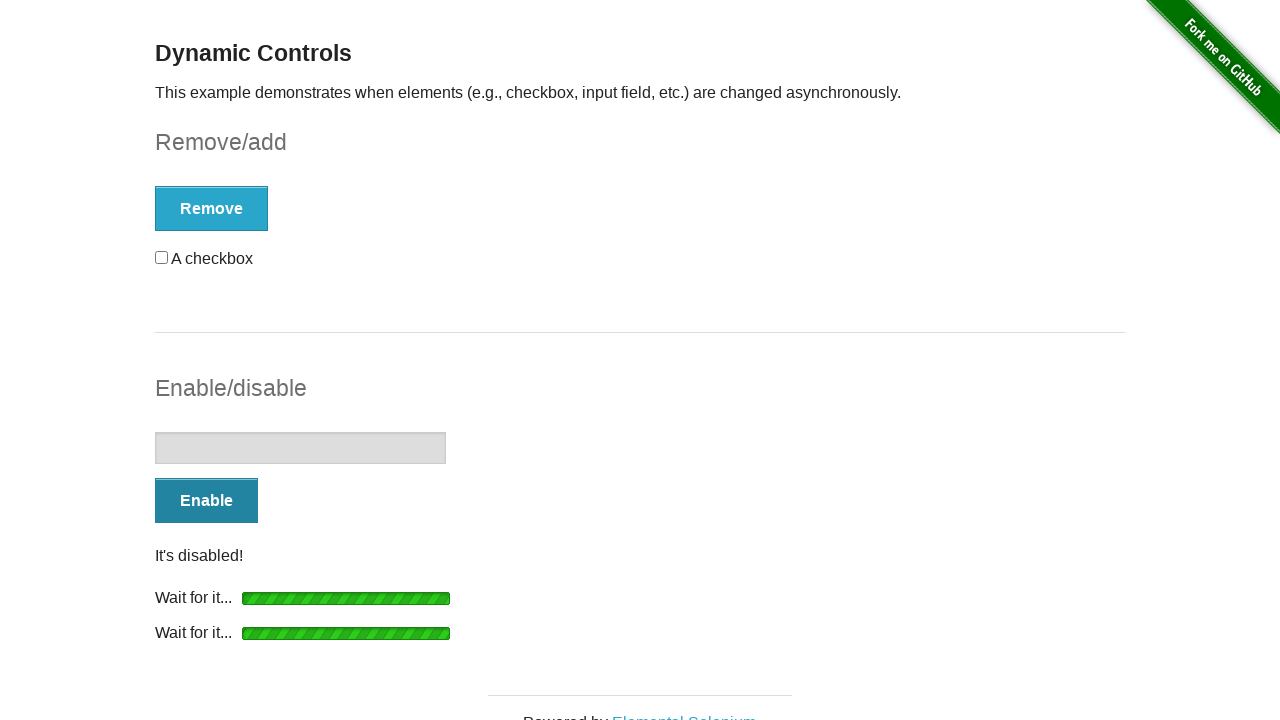